Tests that pressing Tab moves focus away from the textbox

Starting URL: https://demoqa.com/text-box

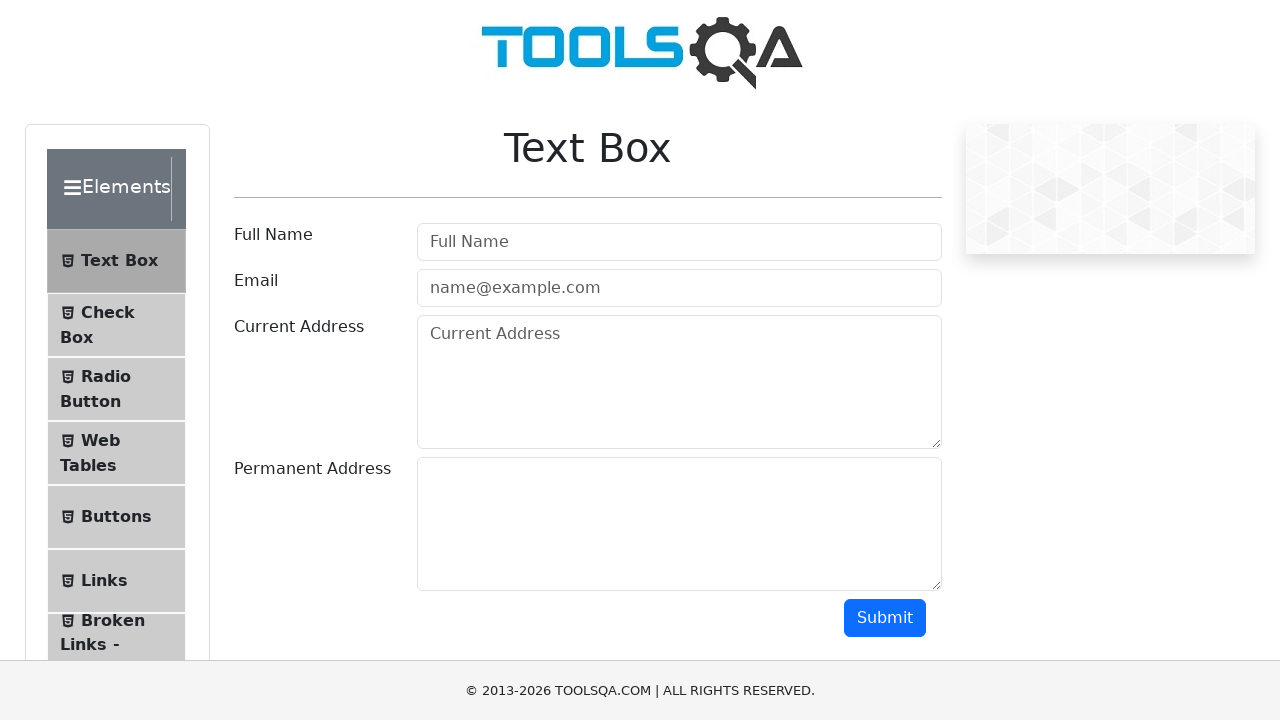

Clicked on the textbox to focus it at (679, 242) on #userName
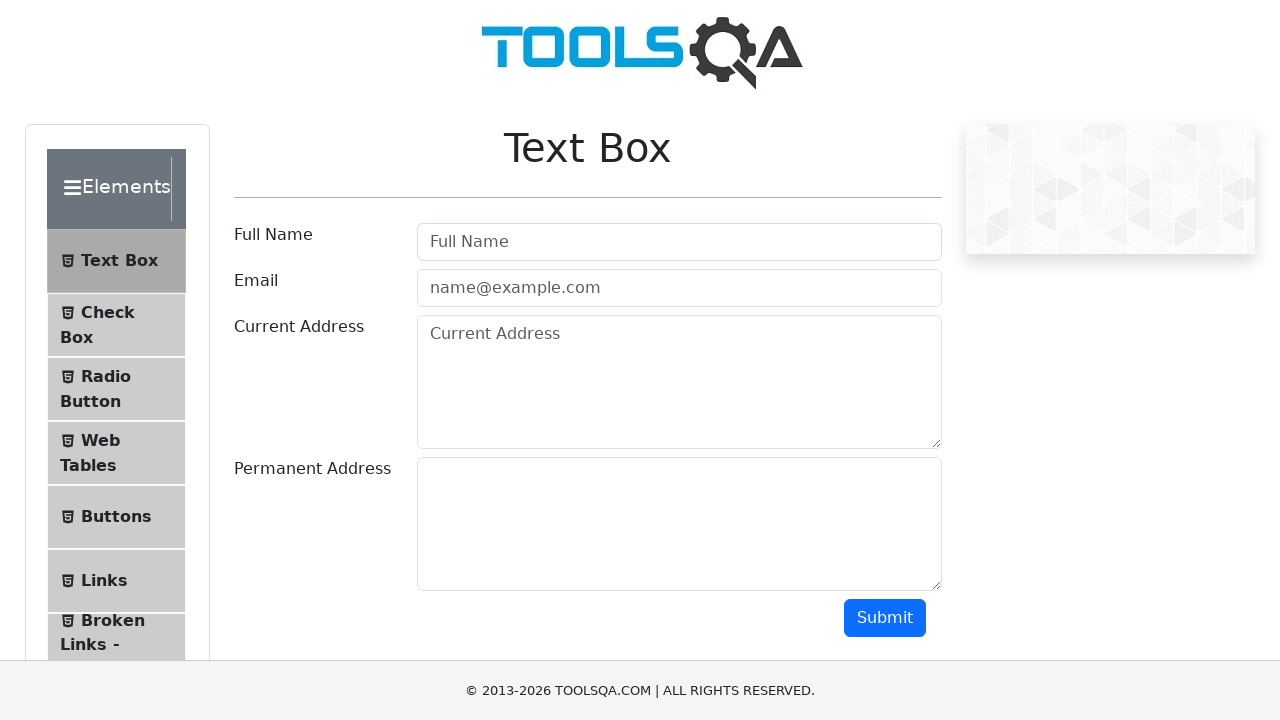

Pressed Tab key to move focus away from textbox on #userName
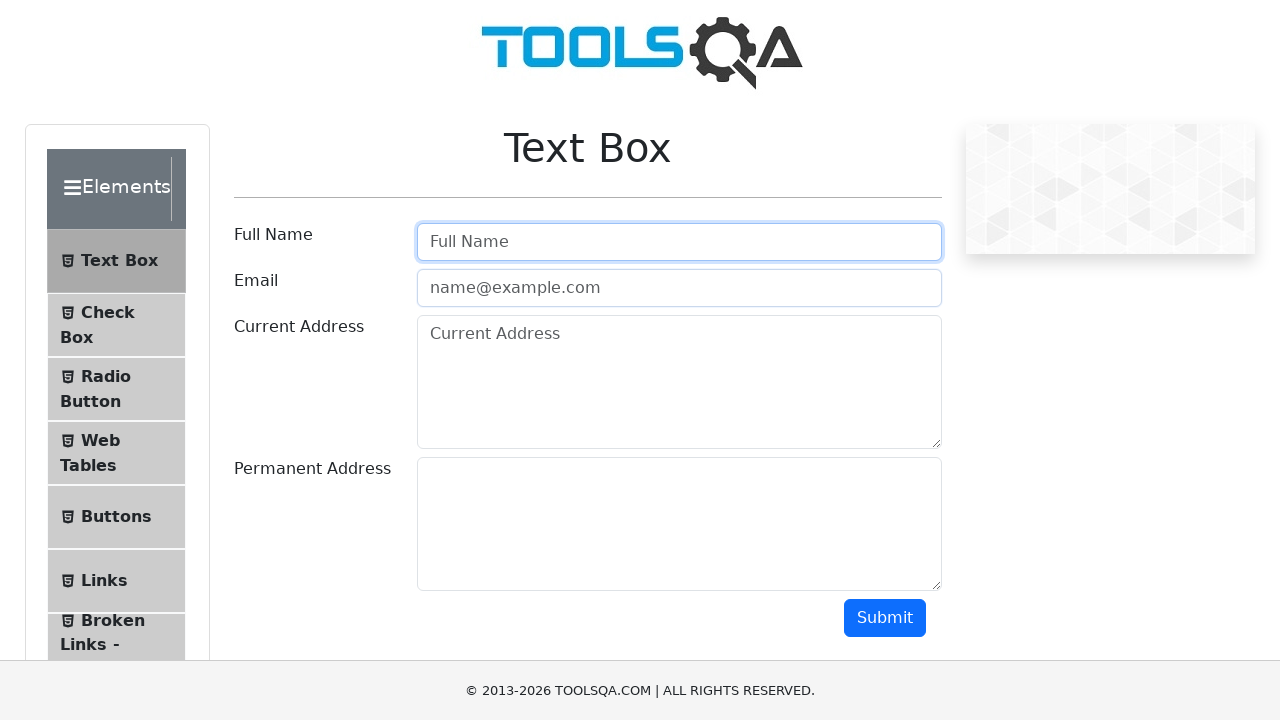

Evaluated if focus is still on the textbox
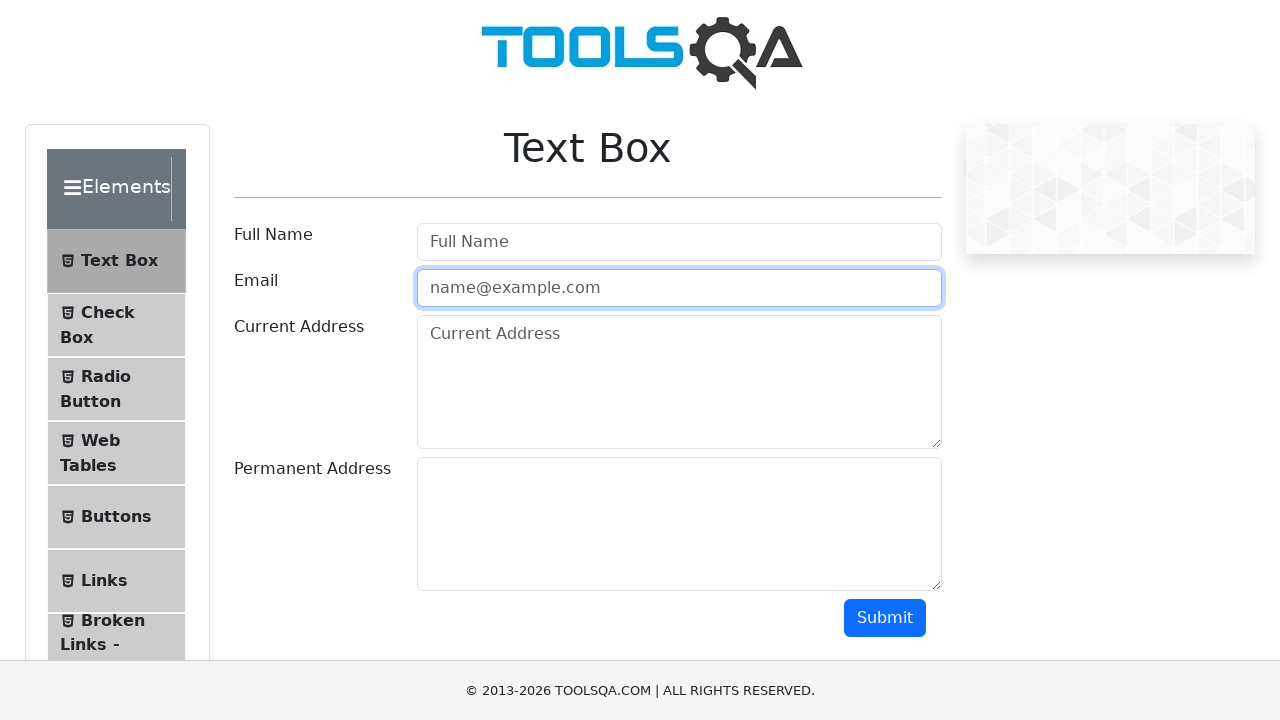

Verified that focus has moved away from the textbox
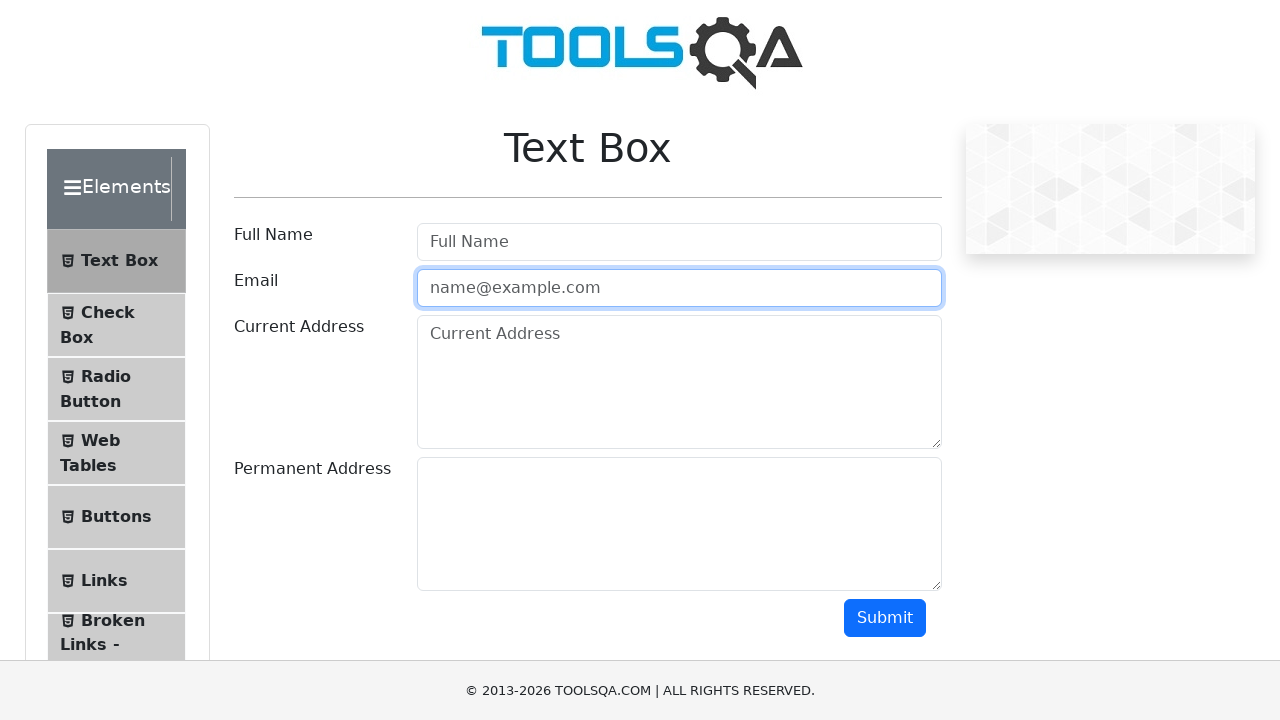

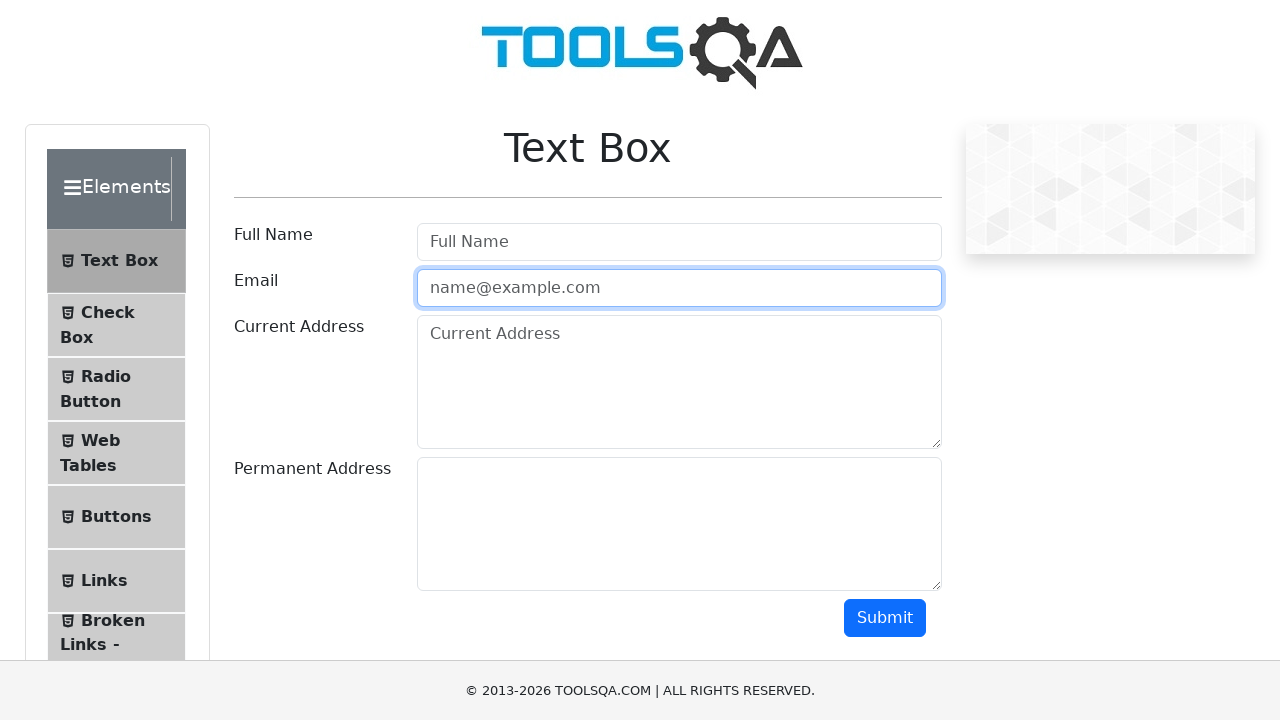